Performs a drag and drop action by dragging an element to a specific offset position.

Starting URL: https://crossbrowsertesting.github.io/drag-and-drop

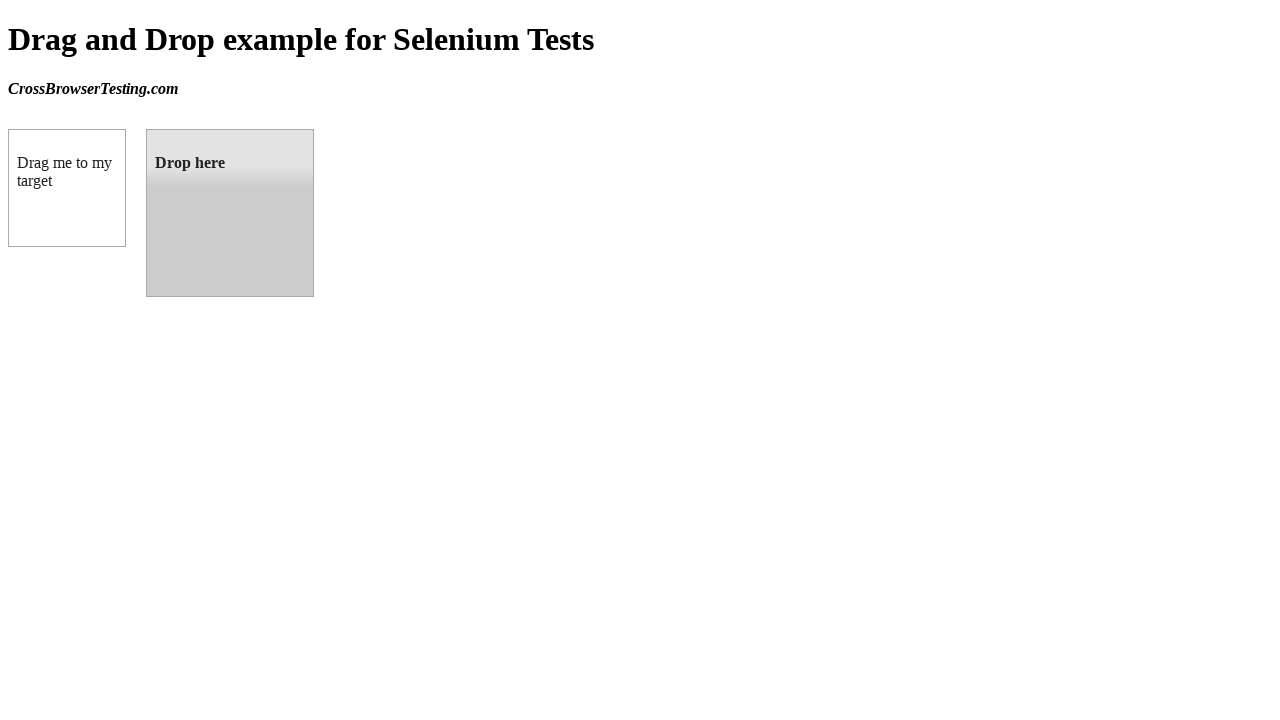

Located draggable source element
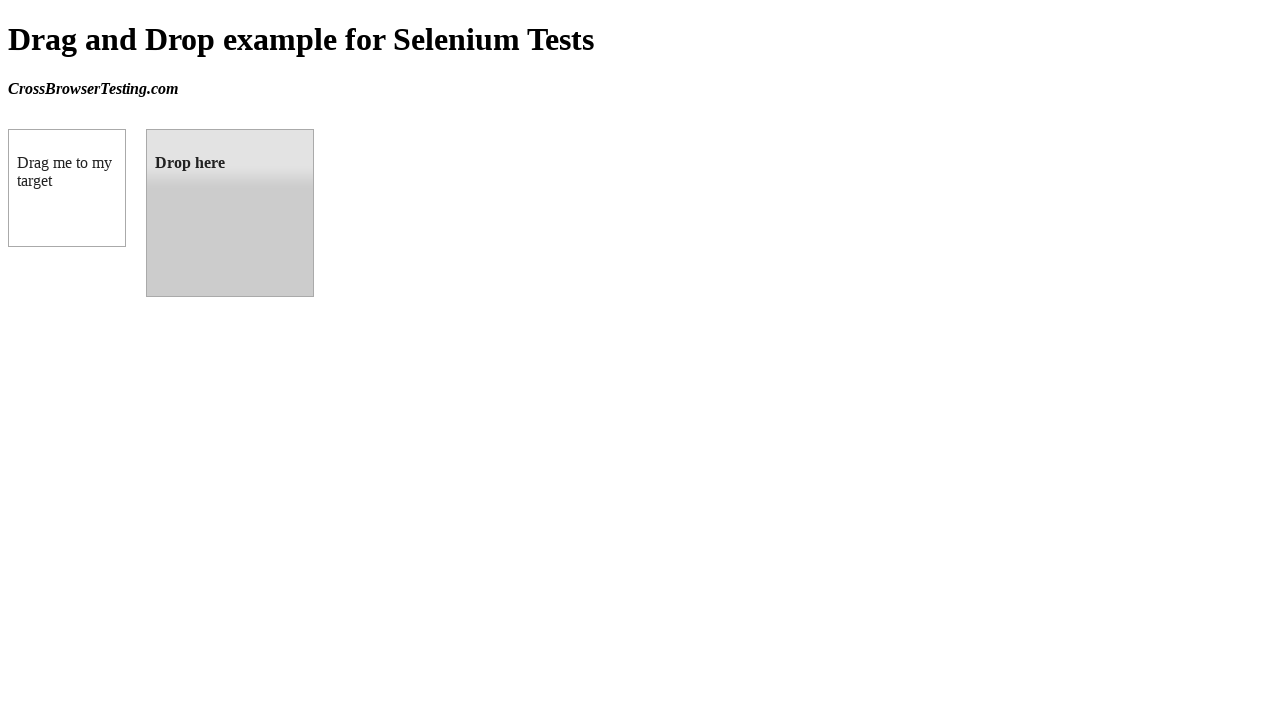

Located droppable target element
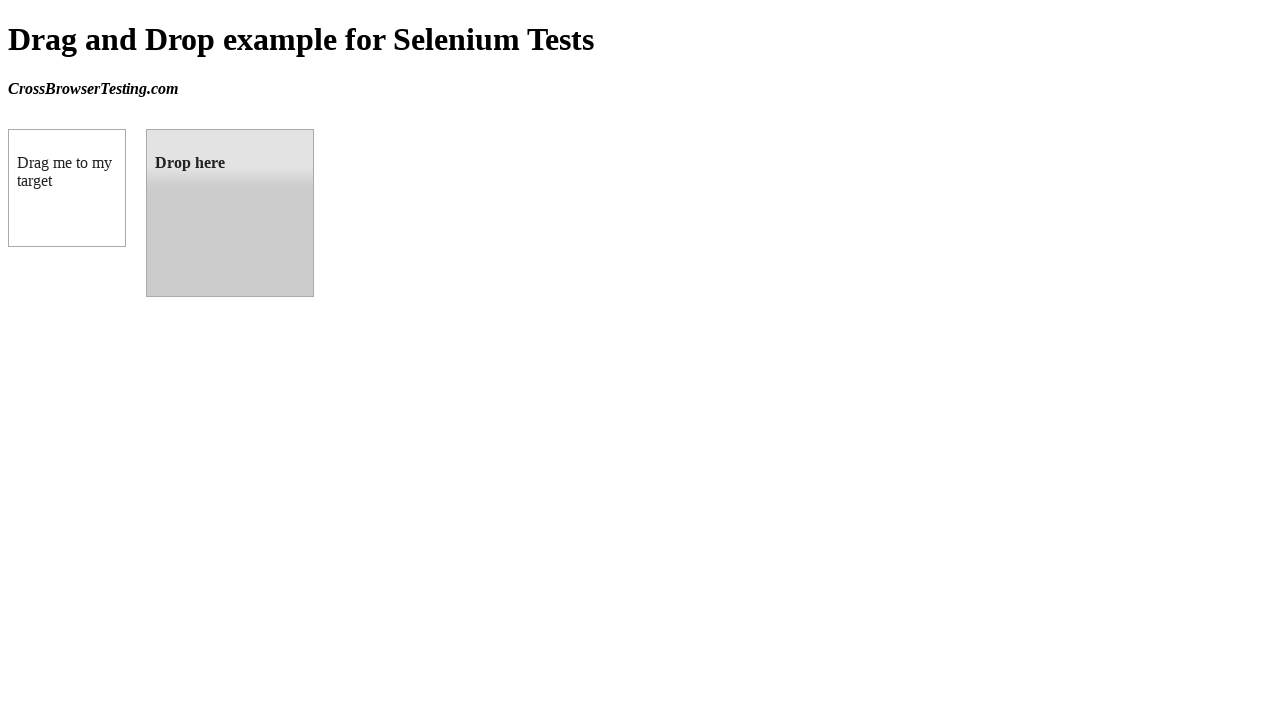

Retrieved target element bounding box coordinates
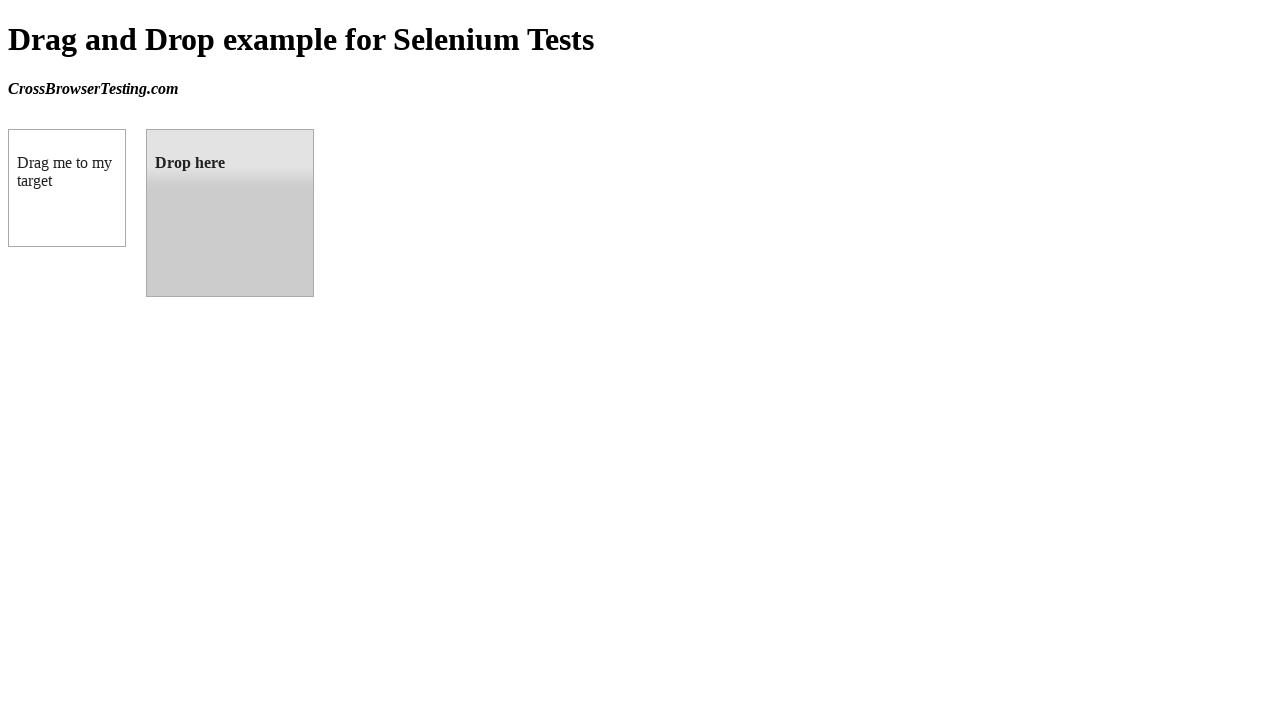

Performed drag and drop action from source to target element at (230, 213)
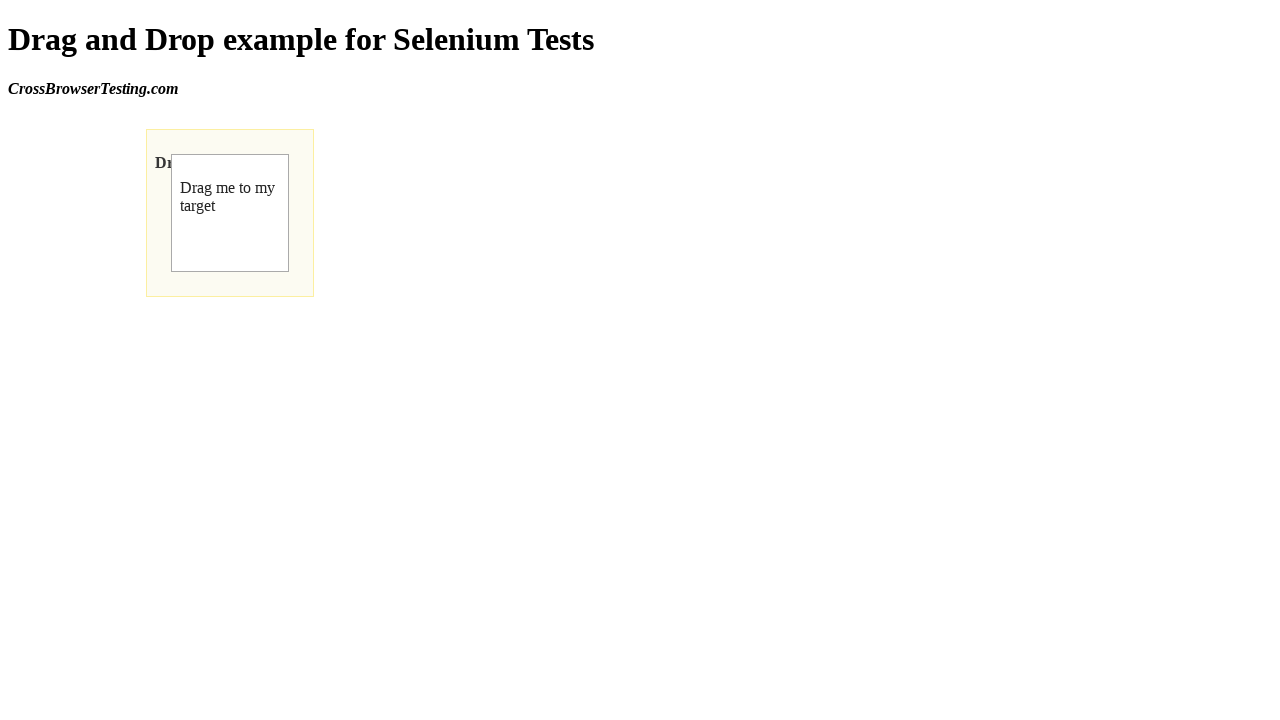

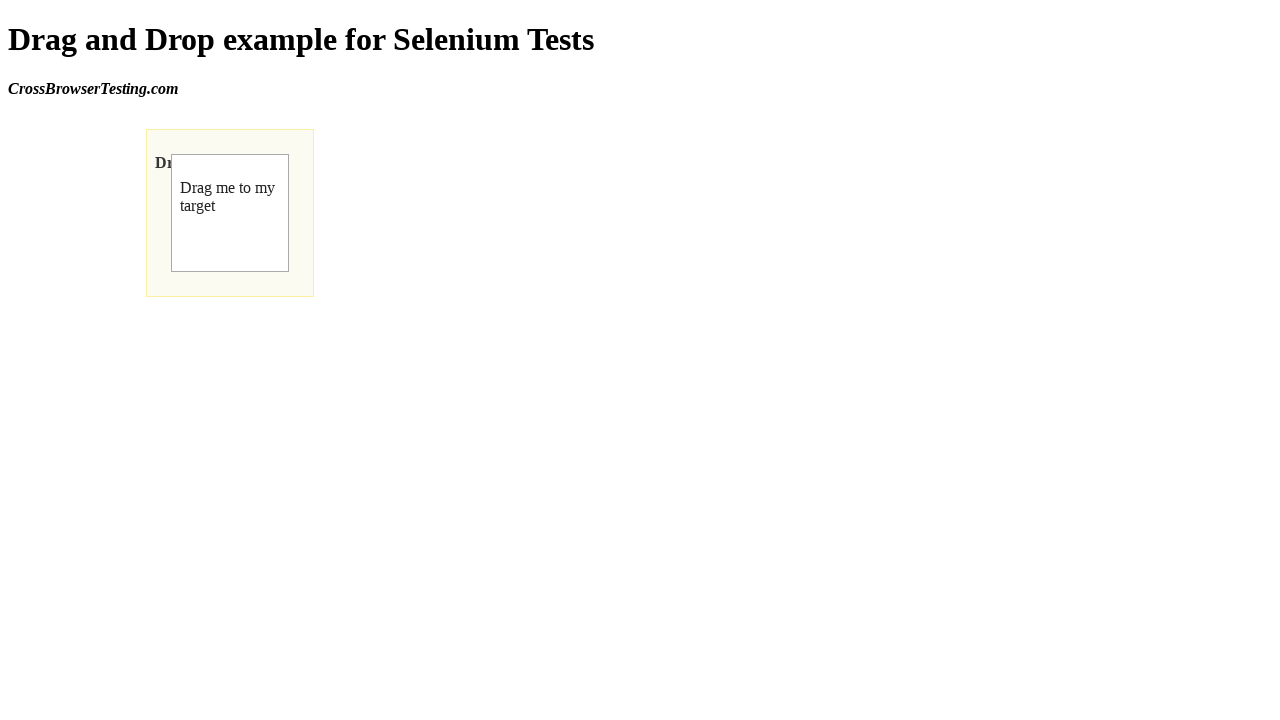